Tests that a broken image element exists on the broken links page

Starting URL: https://demoqa.com/broken

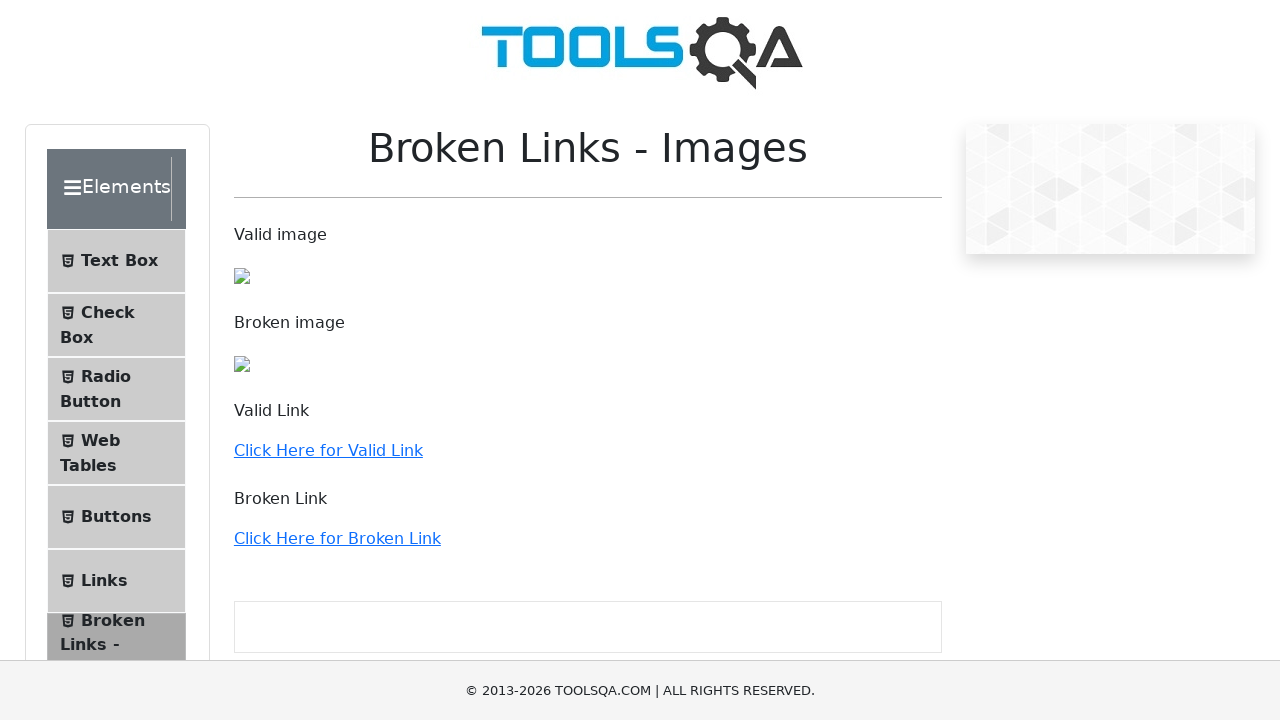

Navigated to broken links page at https://demoqa.com/broken
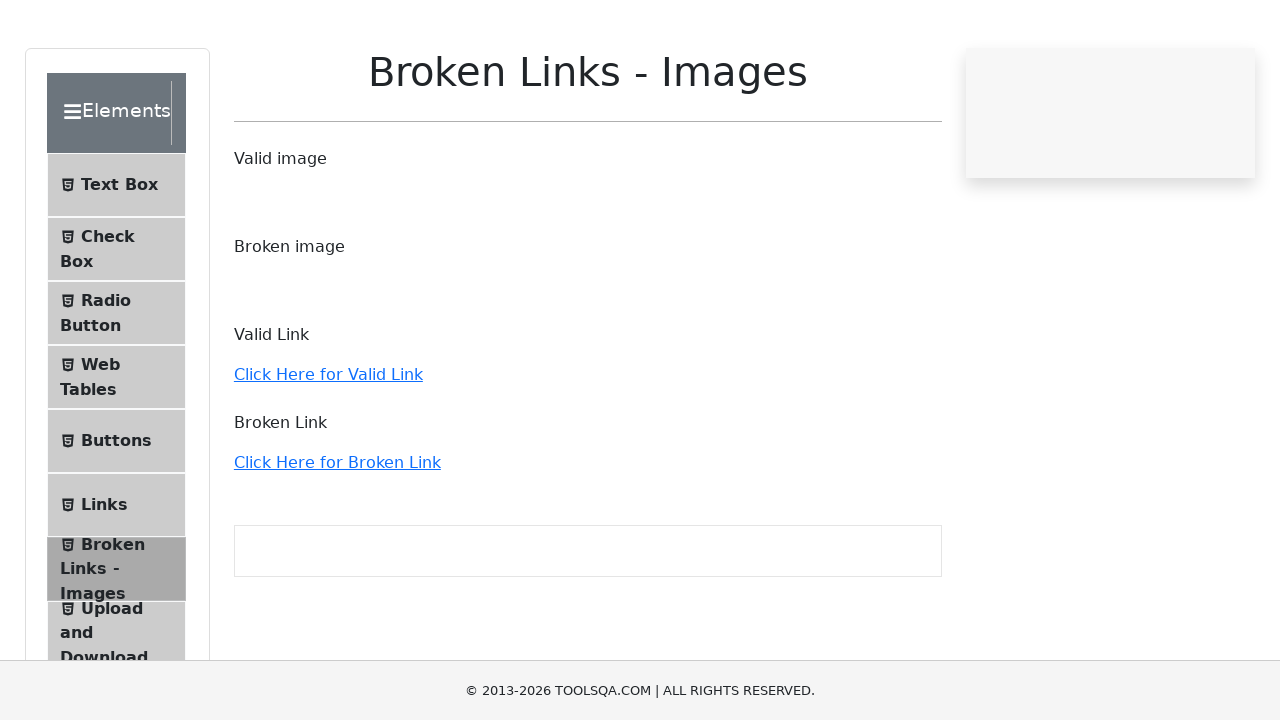

Located broken image element with src='/images/Toolsqa_1.jpg'
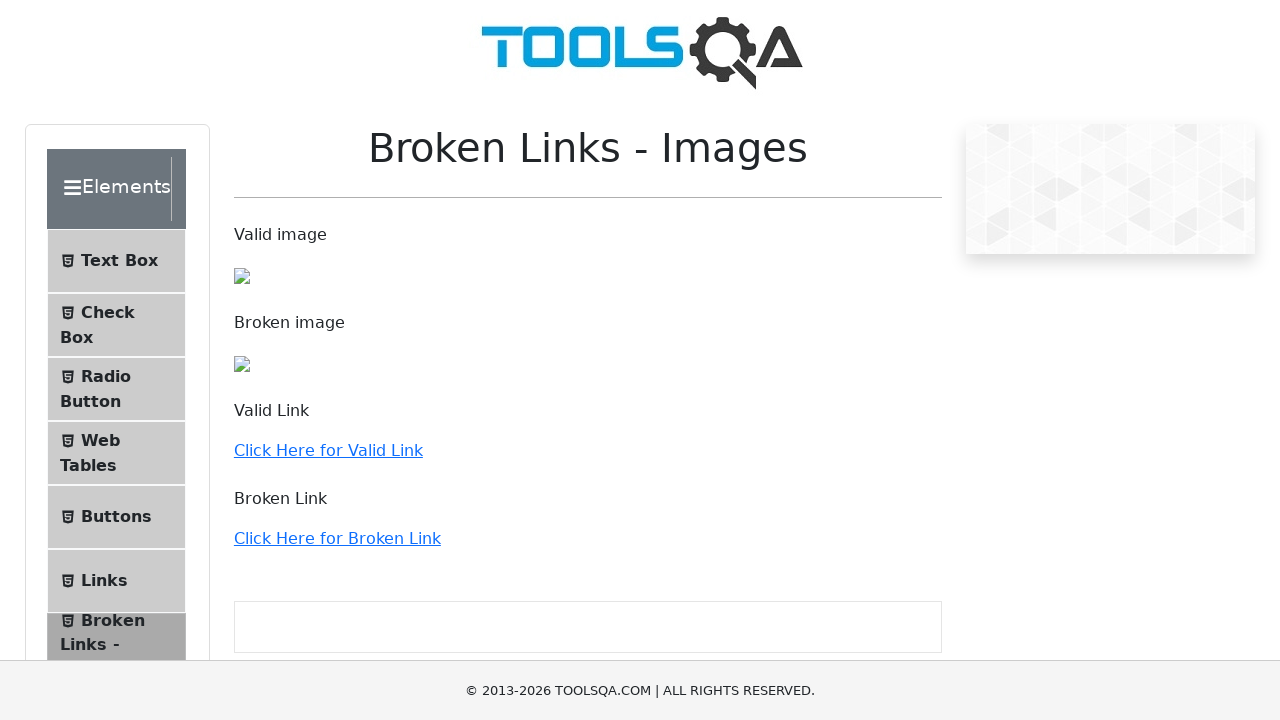

Verified broken image element is attached to DOM
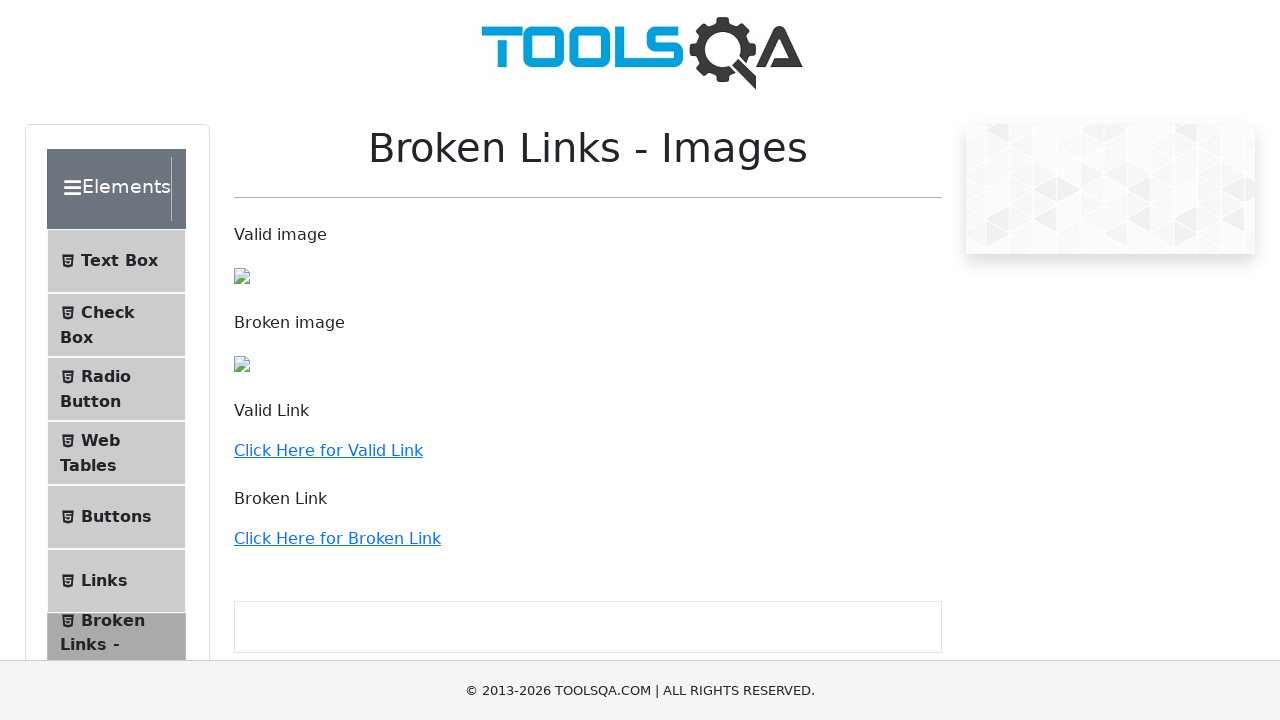

Assertion passed: broken image element exists on page
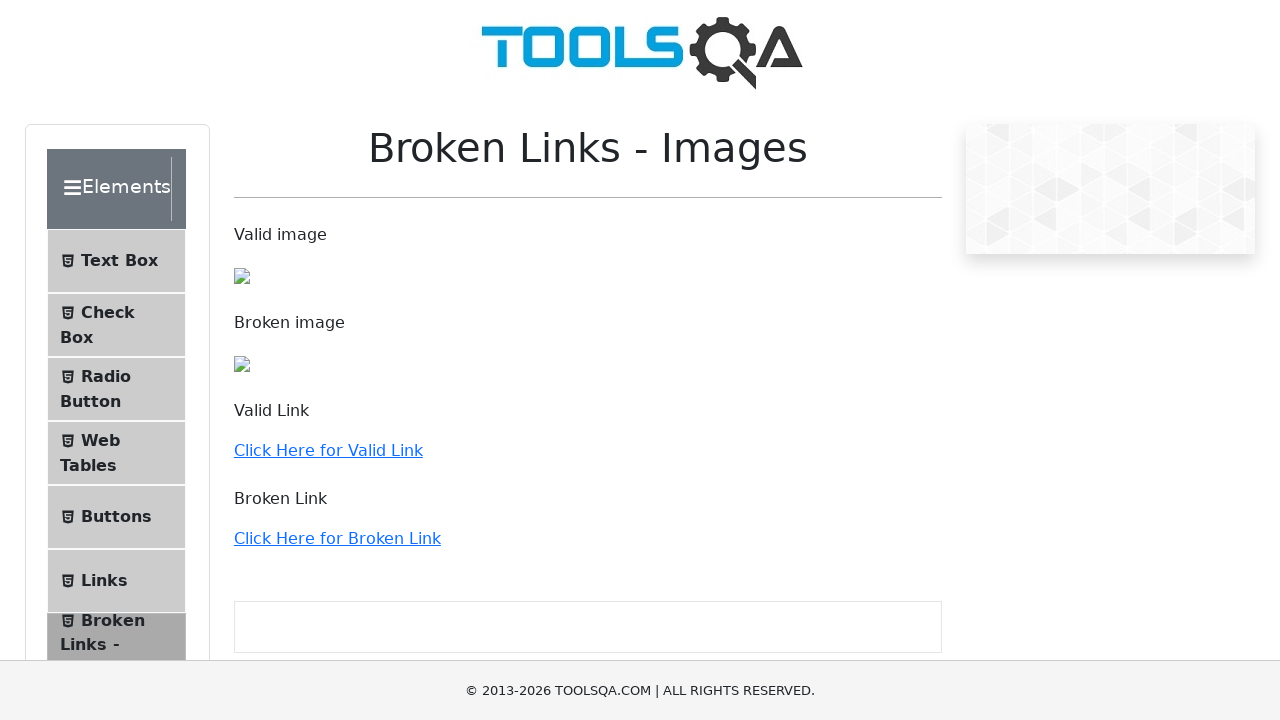

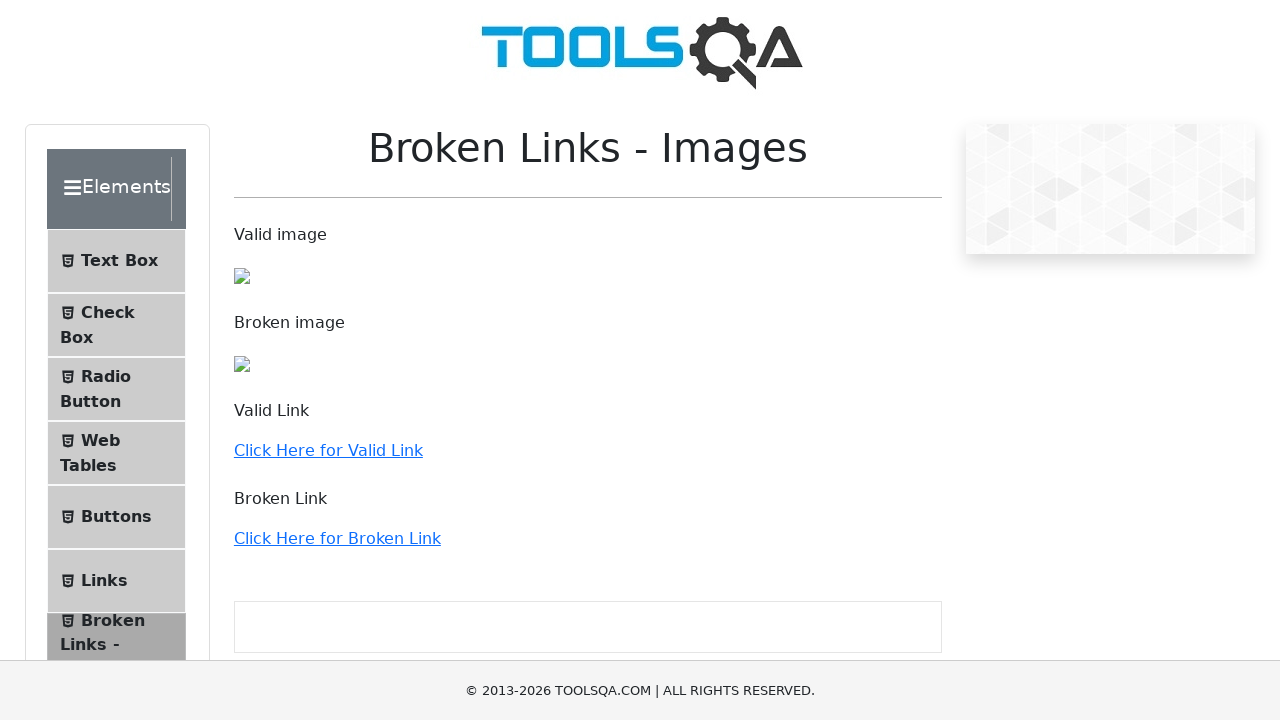